Tests date input functionality by entering a date that is 10 days from the current date into an input field

Starting URL: https://the-internet.herokuapp.com/key_presses?

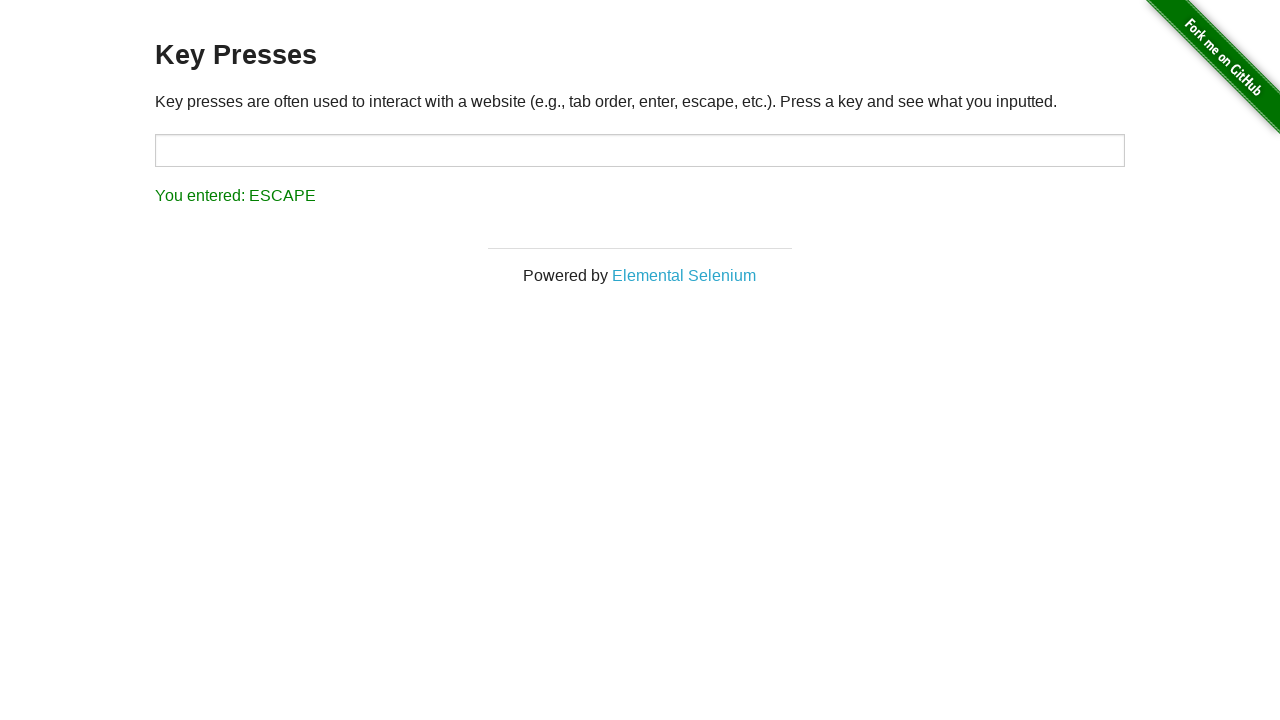

Filled date input field with date 10 days from now: 08.03.2026 on input#target
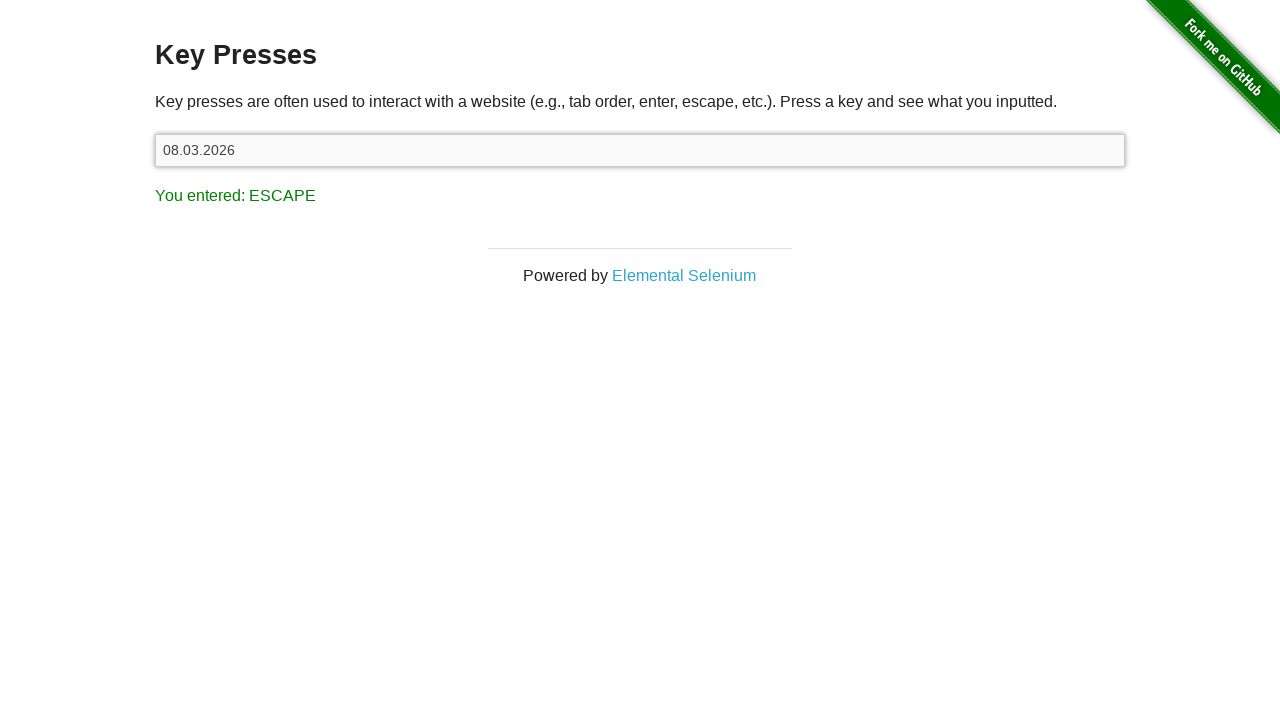

Navigated back to previous page
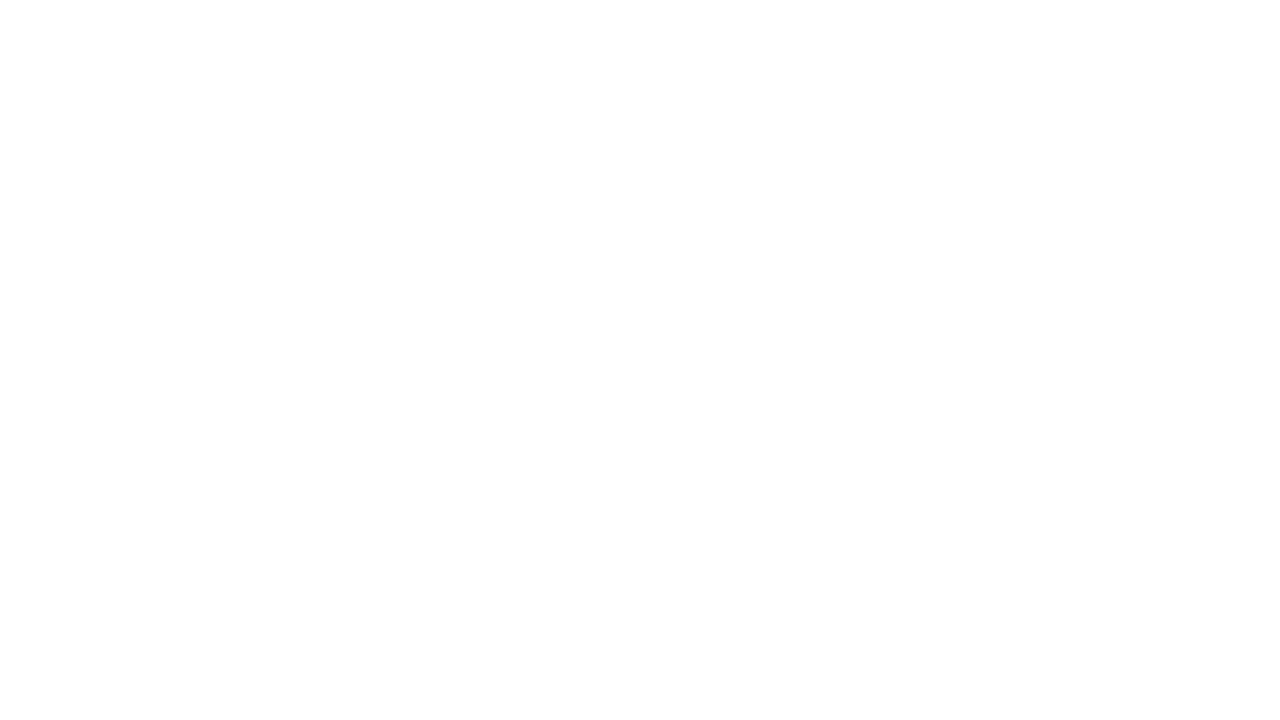

Navigated forward to date input page
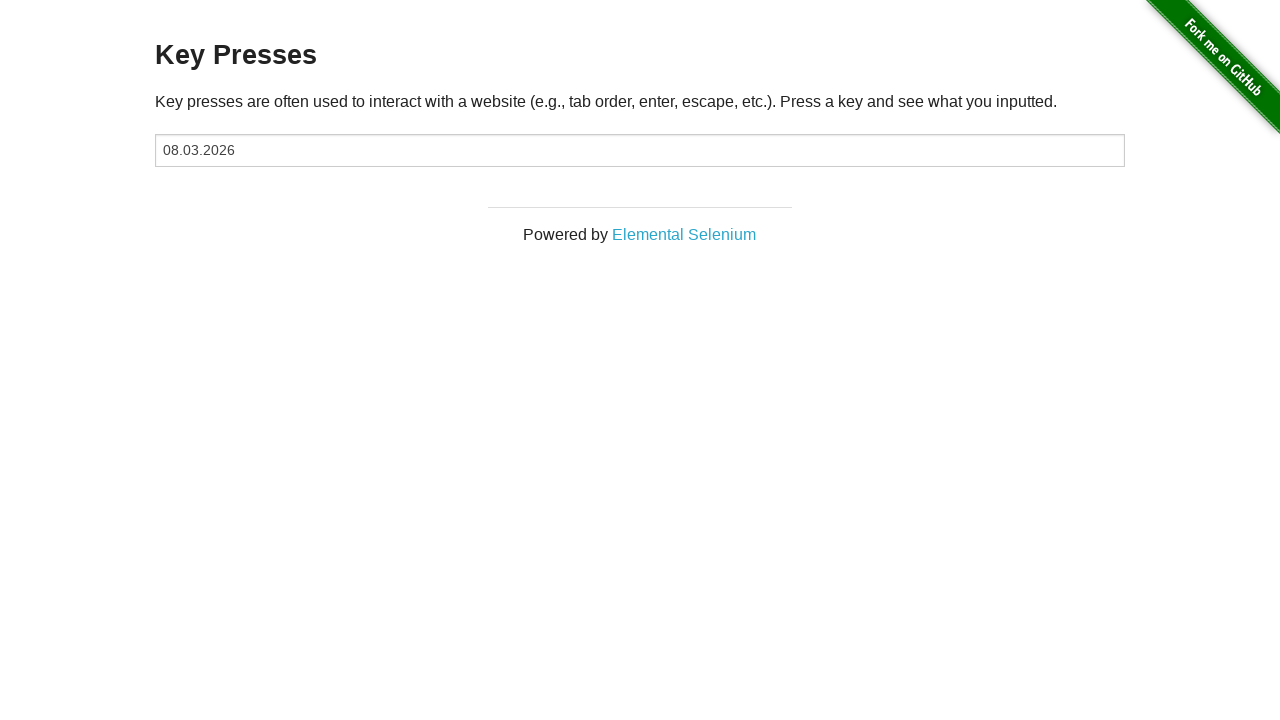

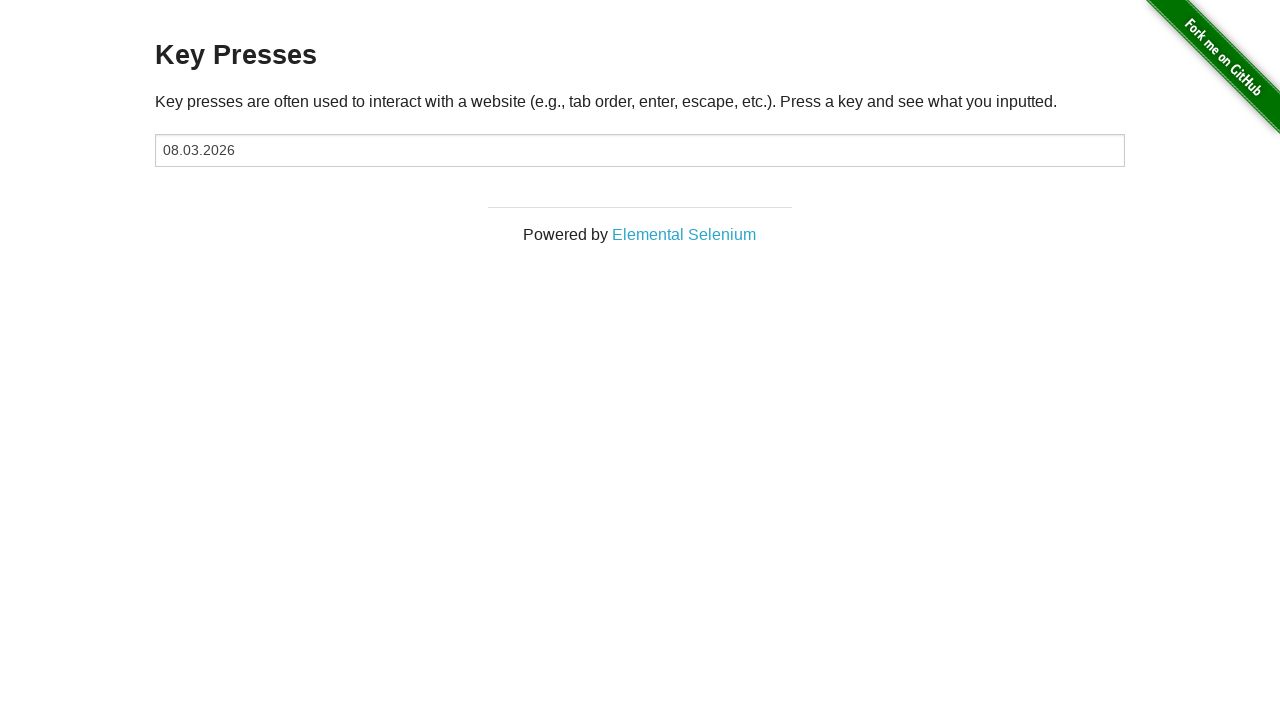